Tests a text box form by filling in full name, email, current address, and permanent address fields, then scrolling to and clicking the submit button.

Starting URL: https://demoqa.com/text-box

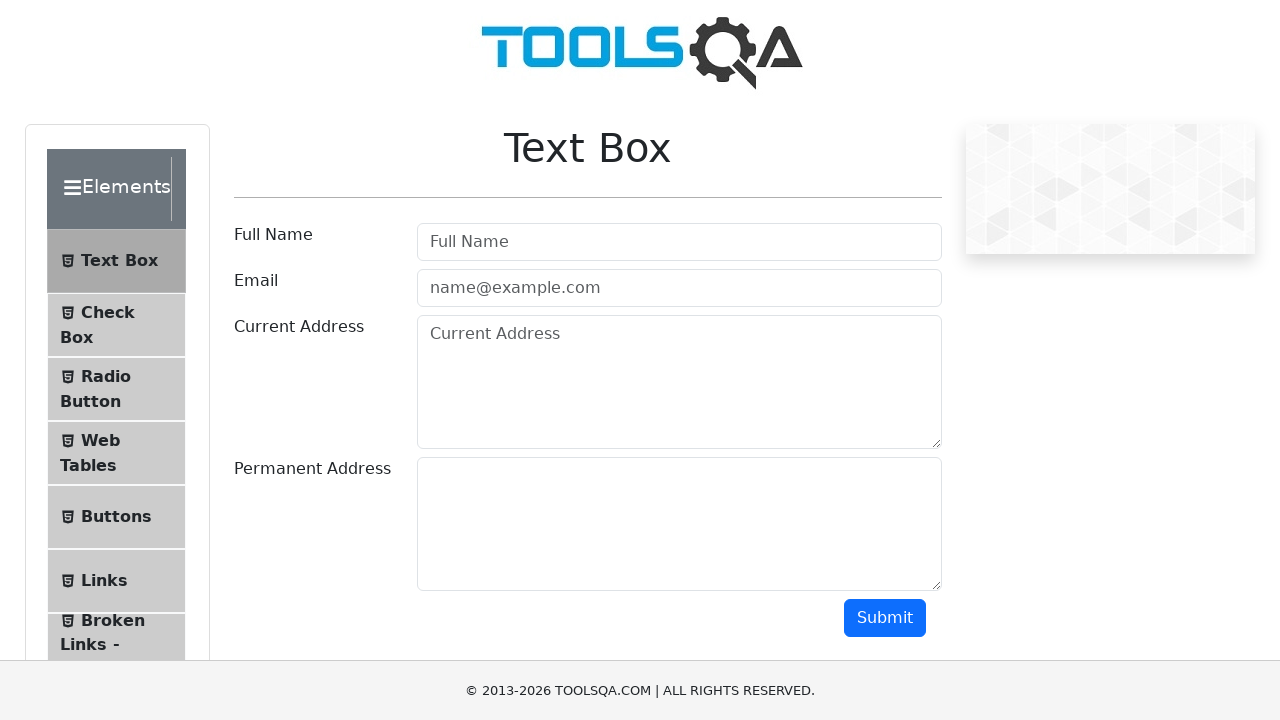

Filled full name field with 'John Doe' on #userName
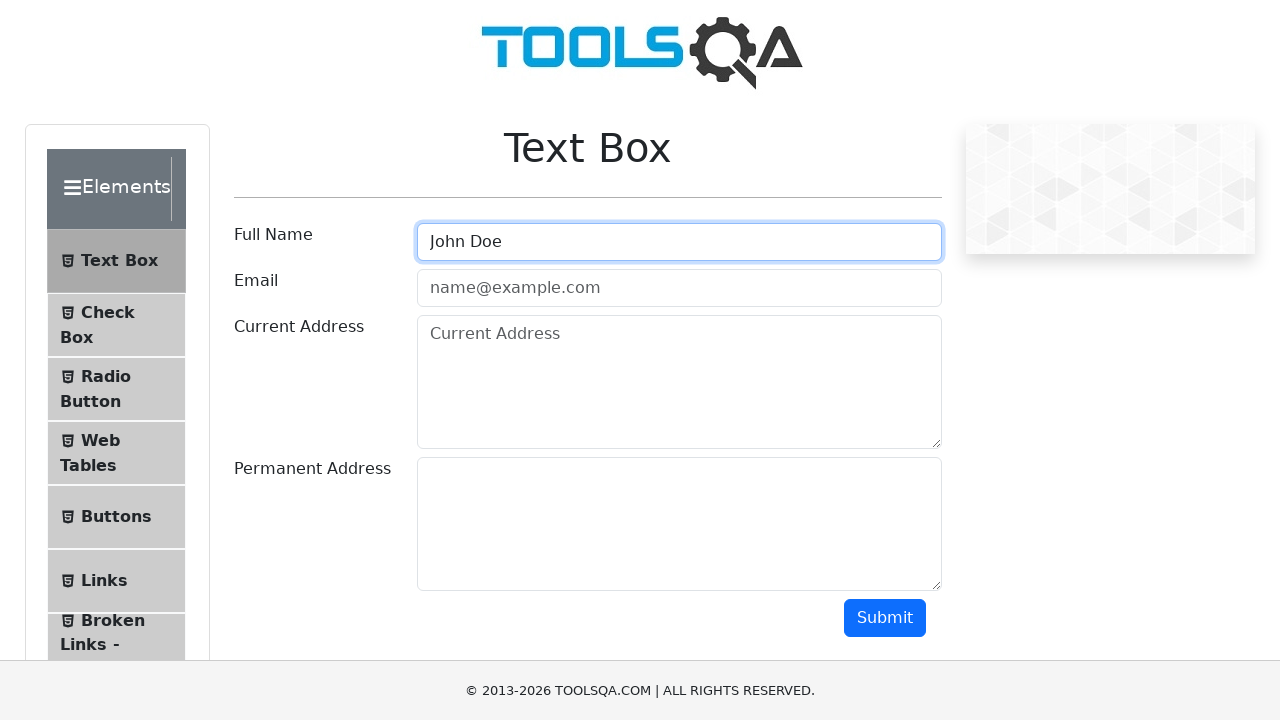

Filled email field with 'john.doe@gmail.com' on #userEmail
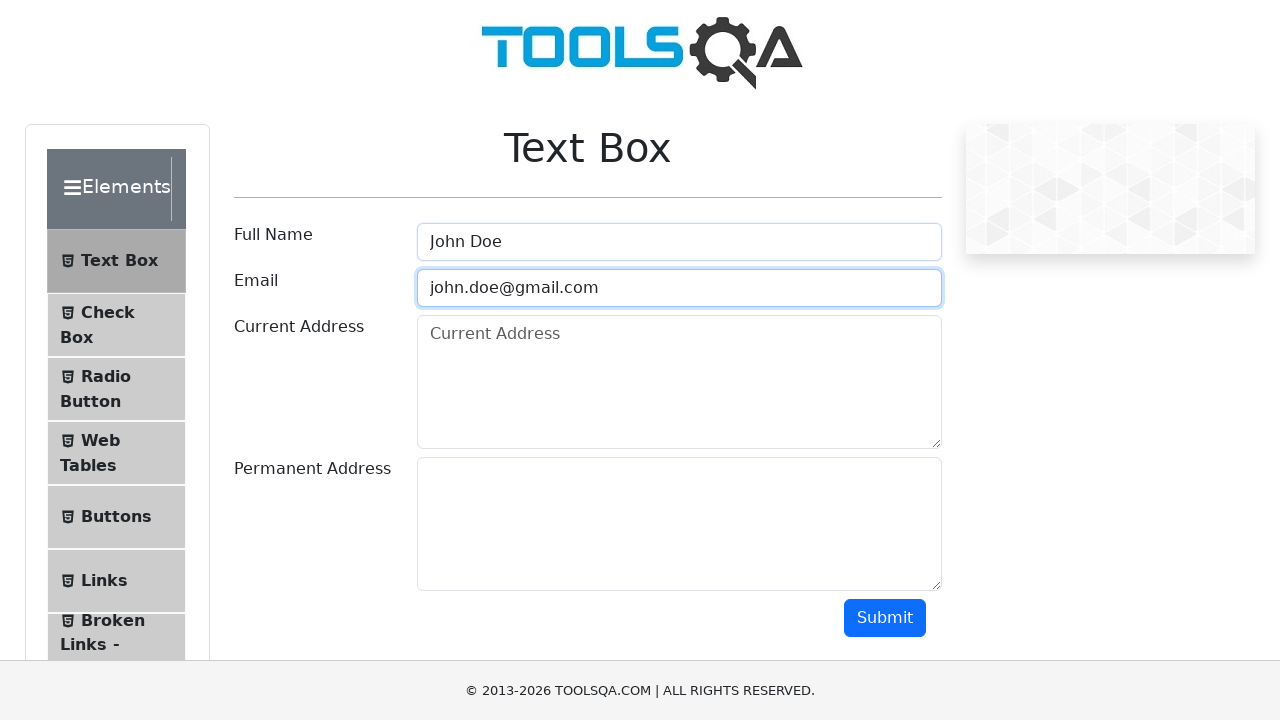

Filled current address field with 'Wall street 123' on #currentAddress
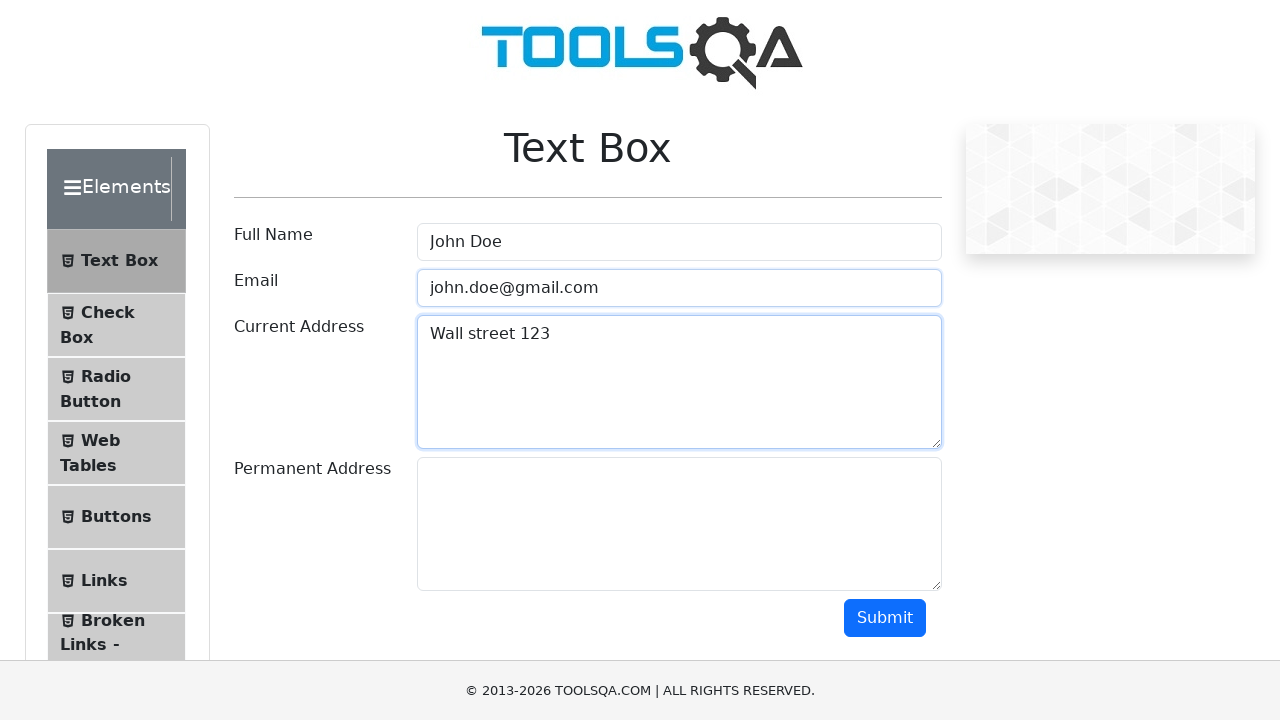

Filled permanent address field with 'Some street 123' on #permanentAddress
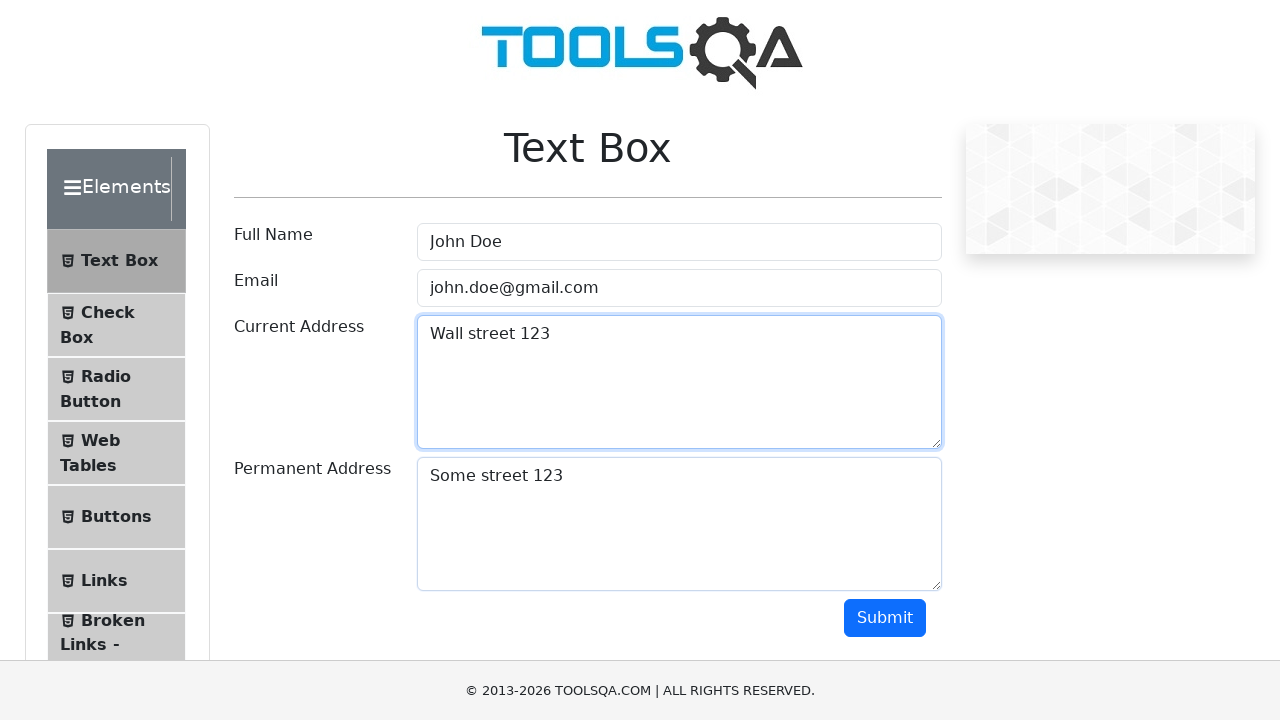

Scrolled submit button into view
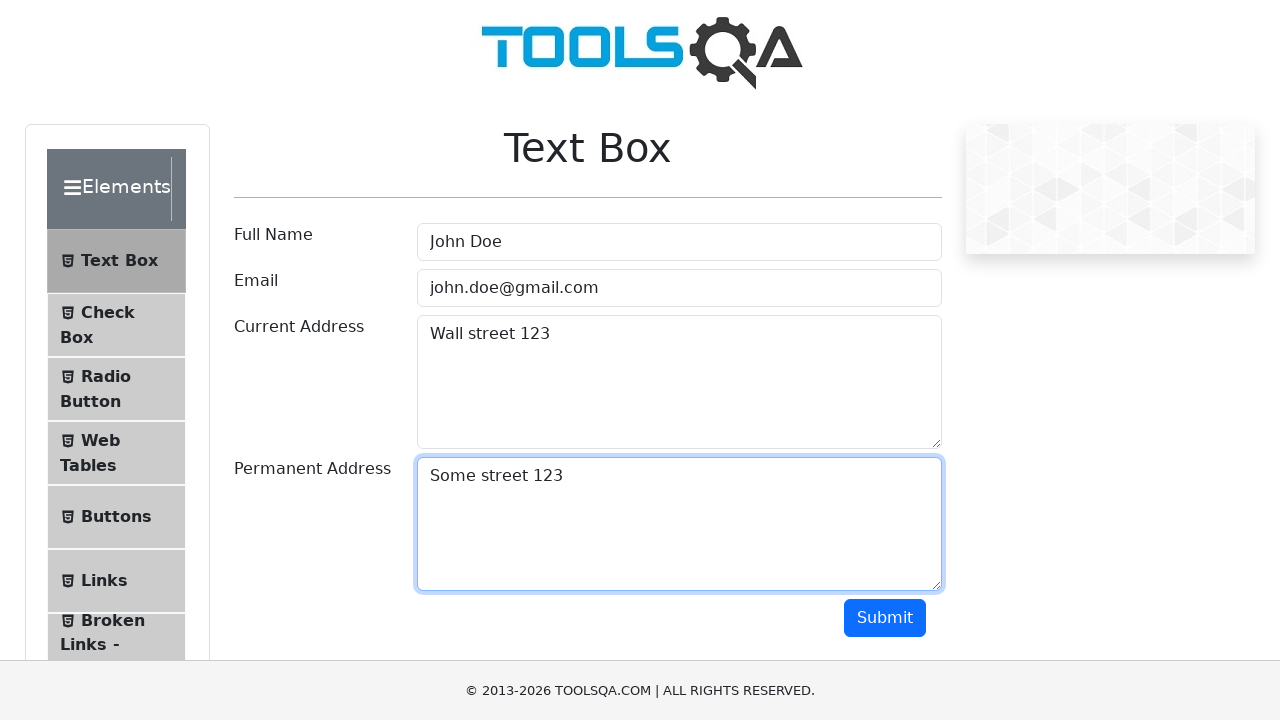

Clicked submit button at (885, 618) on #submit
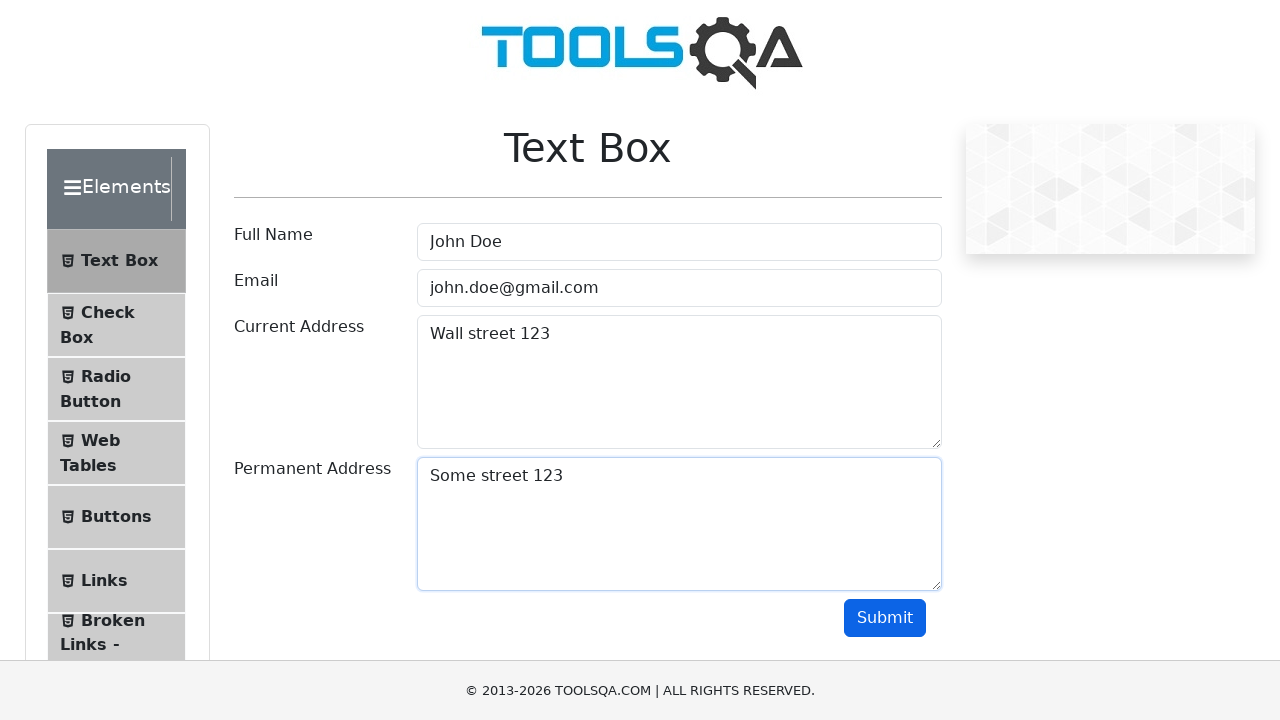

Form submission completed and output section appeared
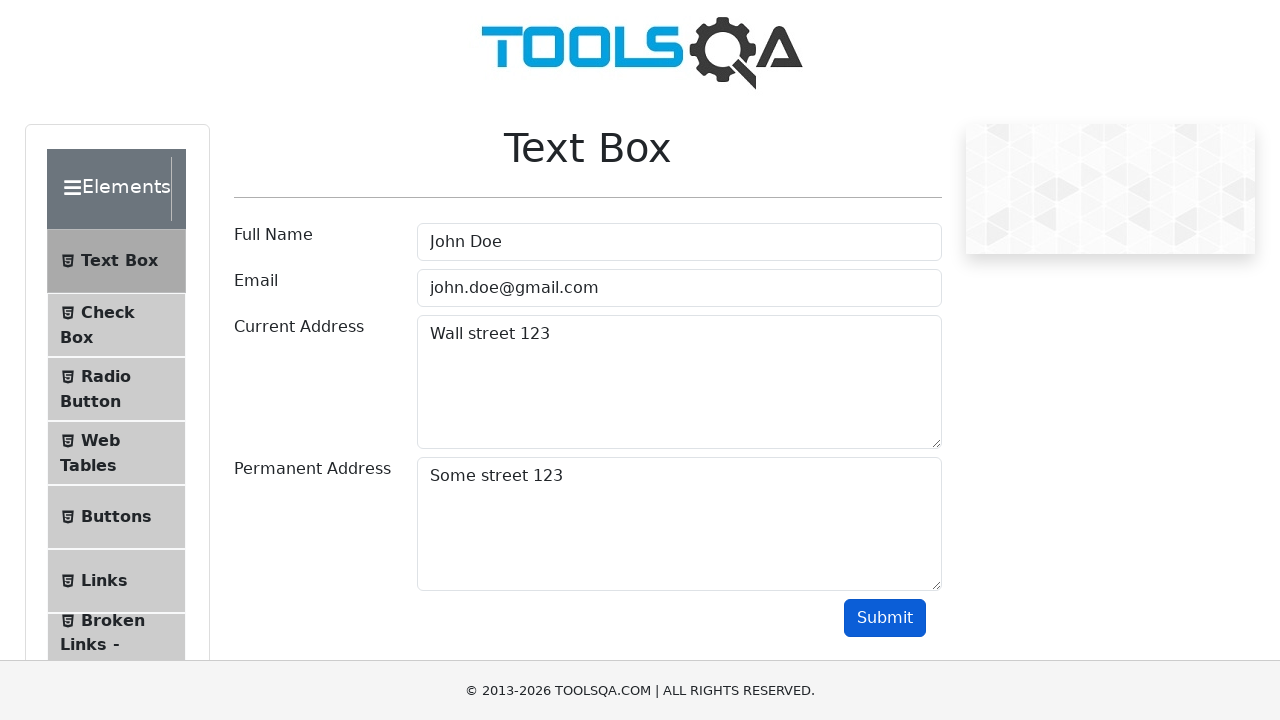

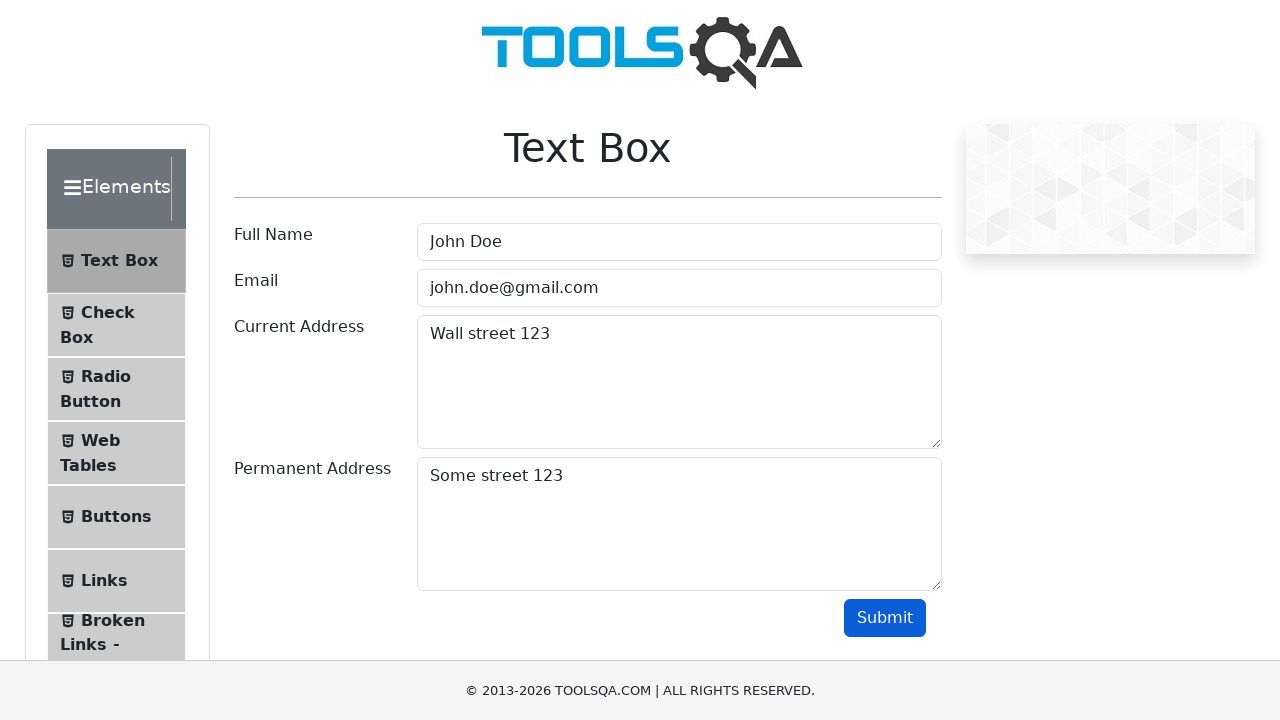